Tests filtering to display all todo items after filtering

Starting URL: https://demo.playwright.dev/todomvc

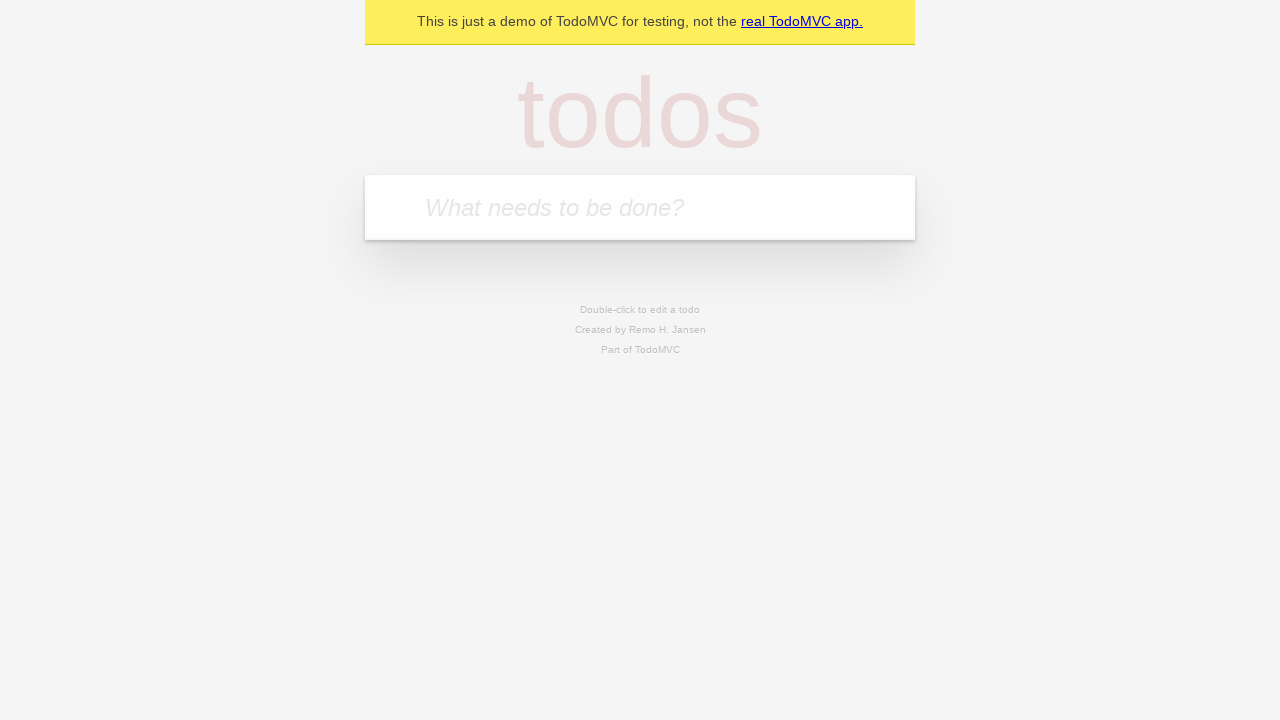

Filled todo input with 'buy some cheese' on internal:attr=[placeholder="What needs to be done?"i]
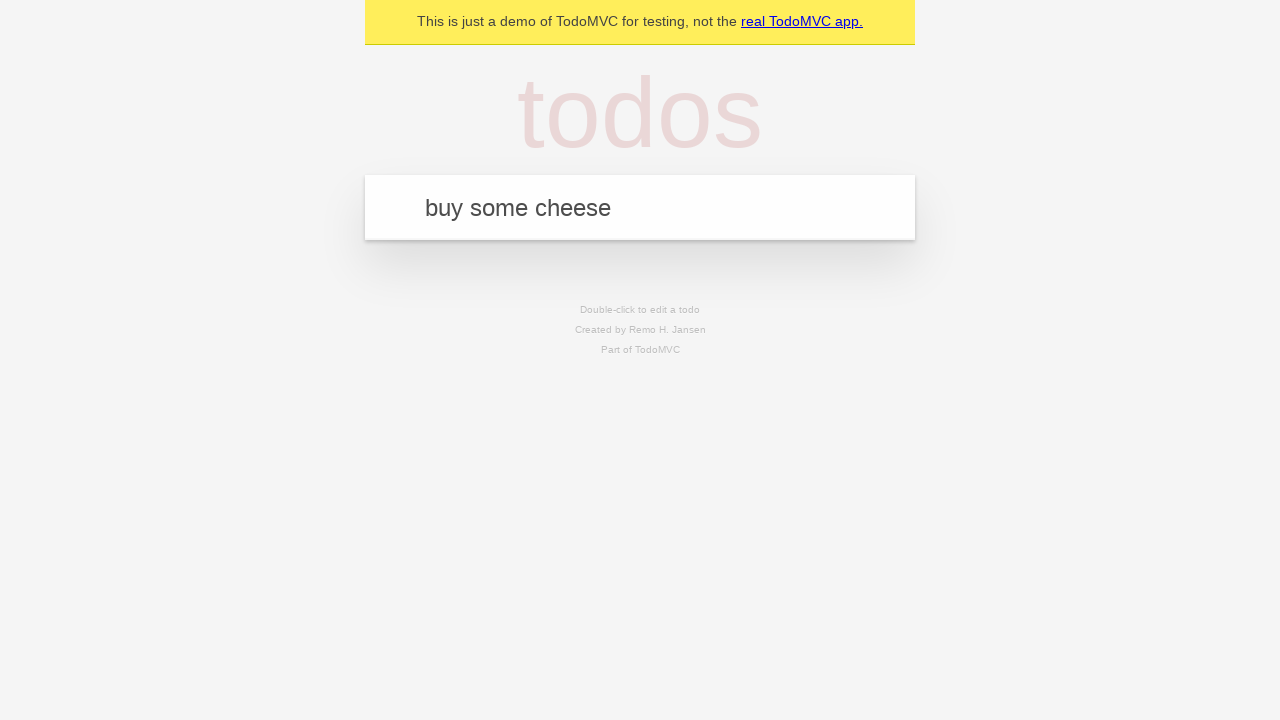

Pressed Enter to add first todo item on internal:attr=[placeholder="What needs to be done?"i]
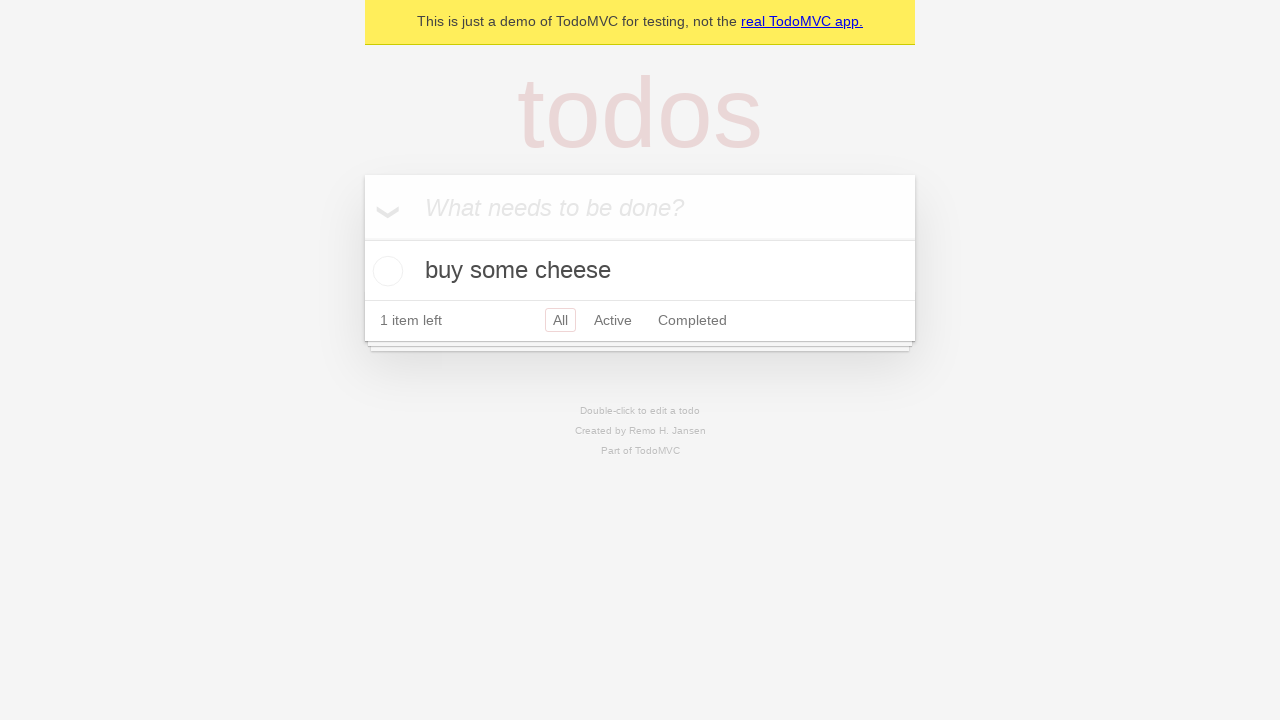

Filled todo input with 'feed the cat' on internal:attr=[placeholder="What needs to be done?"i]
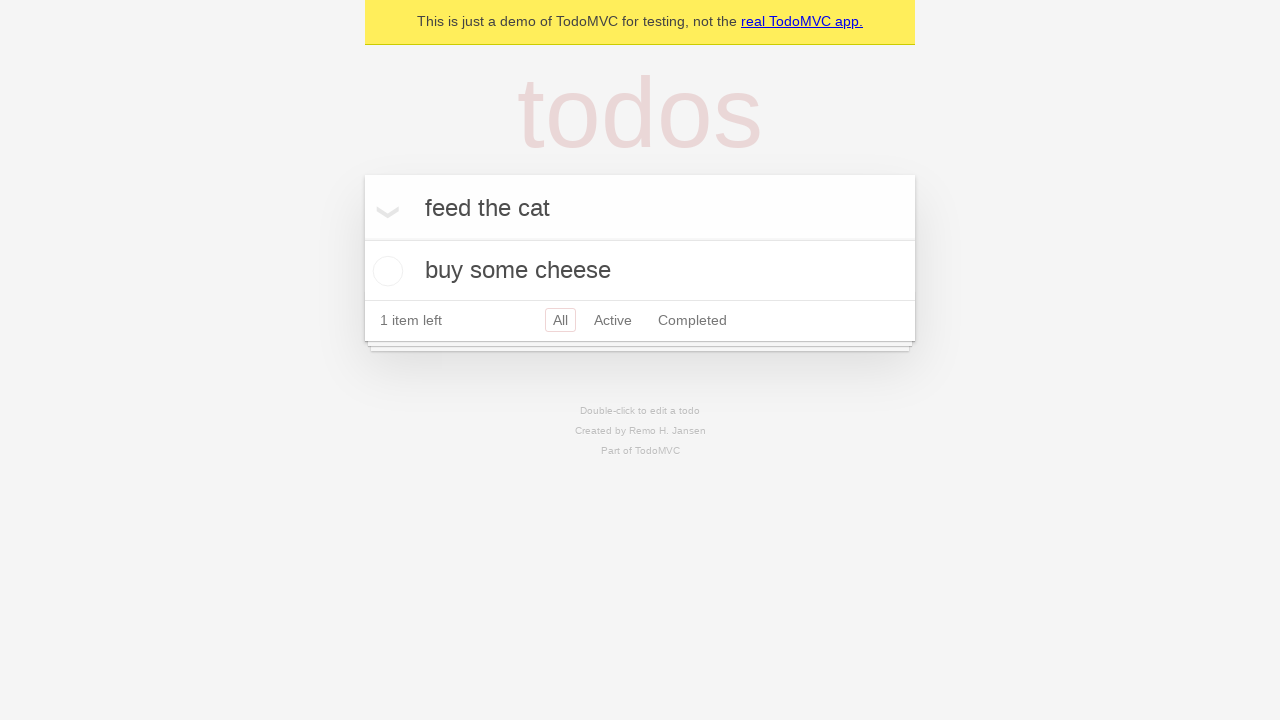

Pressed Enter to add second todo item on internal:attr=[placeholder="What needs to be done?"i]
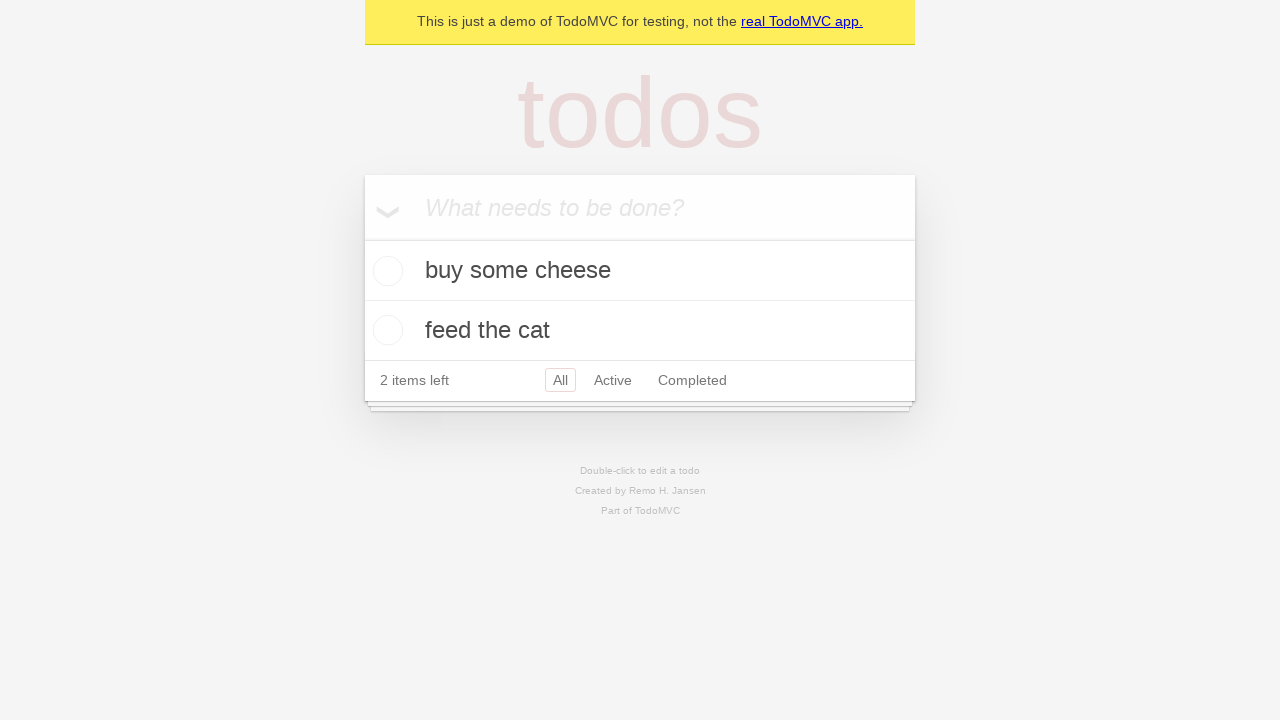

Filled todo input with 'book a doctors appointment' on internal:attr=[placeholder="What needs to be done?"i]
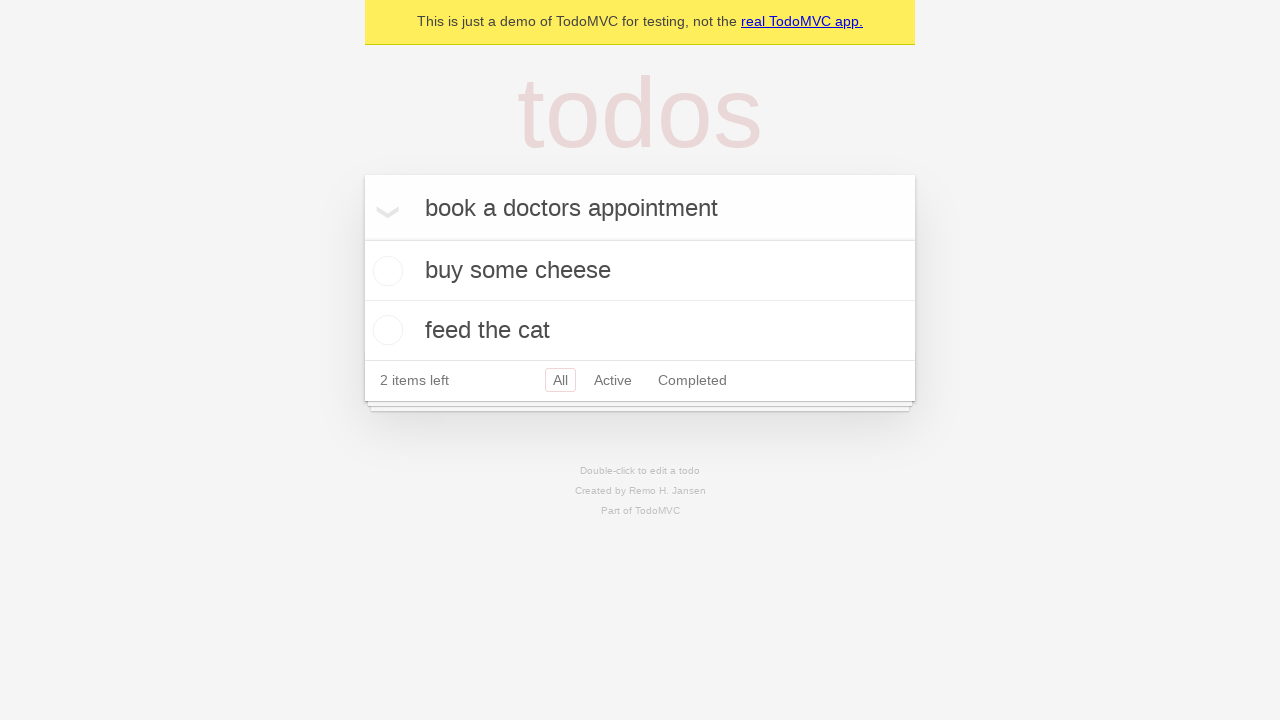

Pressed Enter to add third todo item on internal:attr=[placeholder="What needs to be done?"i]
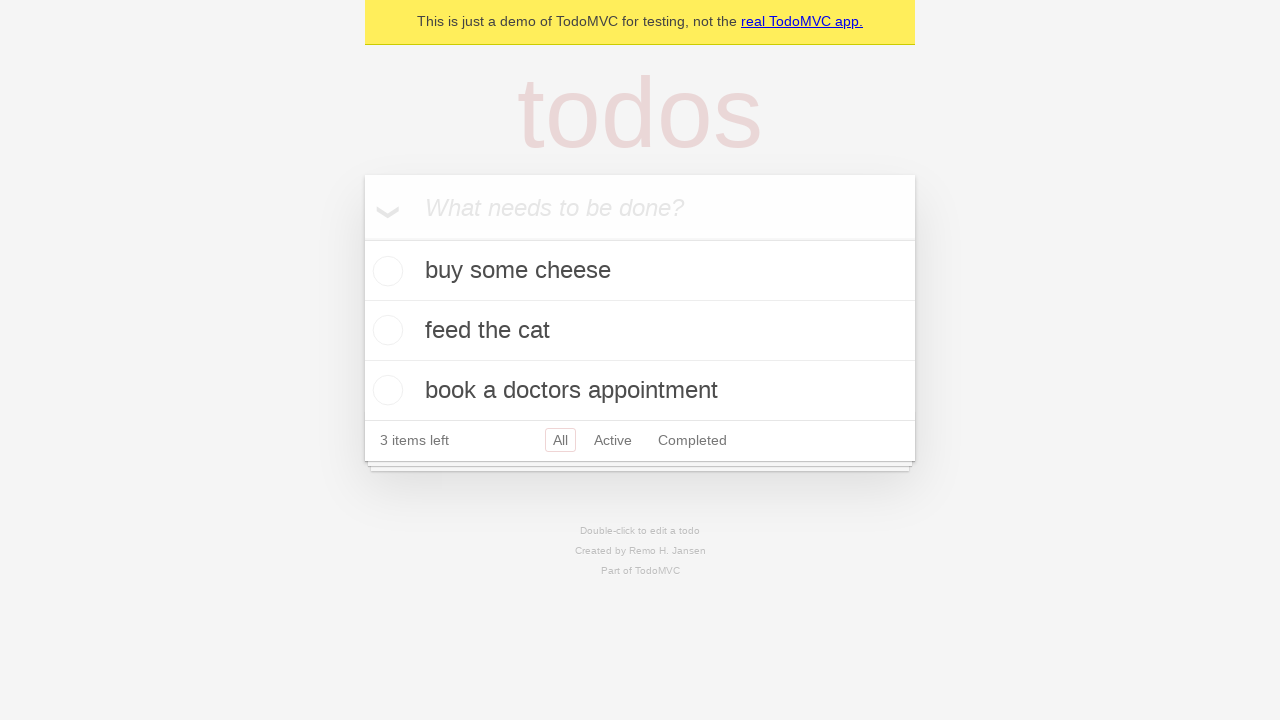

Marked second todo item as complete at (385, 330) on internal:testid=[data-testid="todo-item"s] >> nth=1 >> internal:role=checkbox
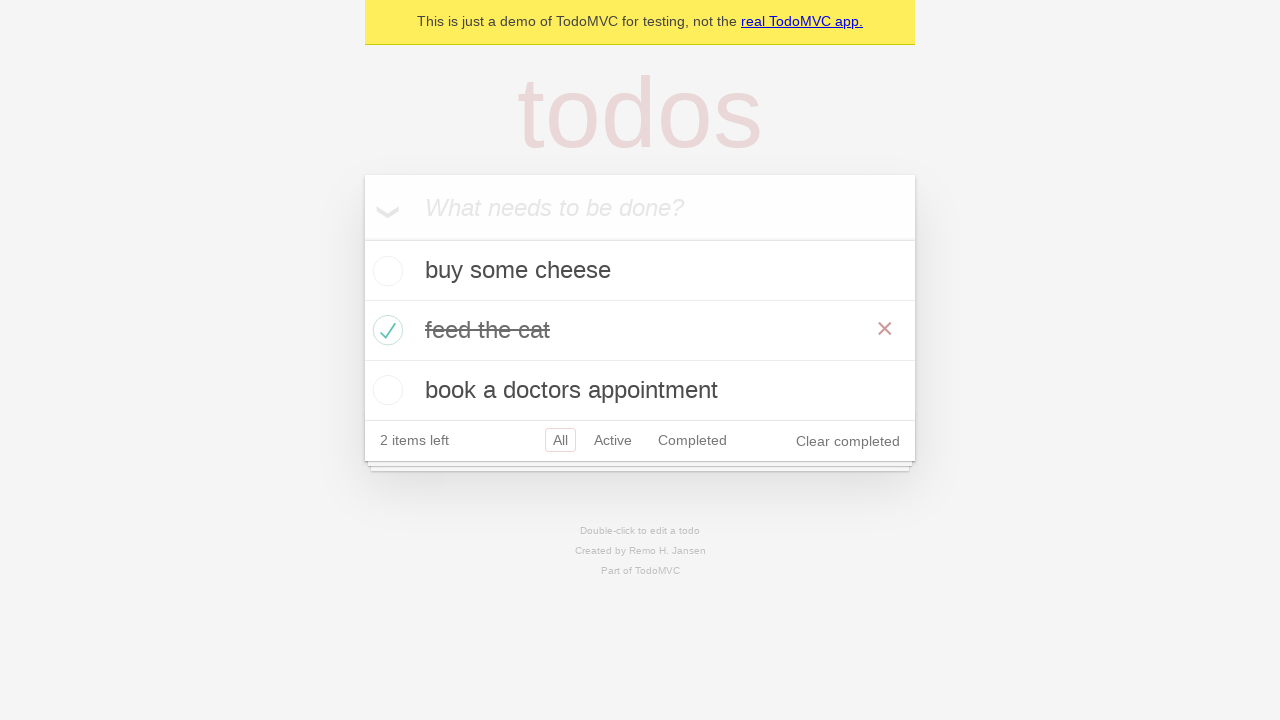

Clicked 'Active' filter to display only active todos at (613, 440) on internal:role=link[name="Active"i]
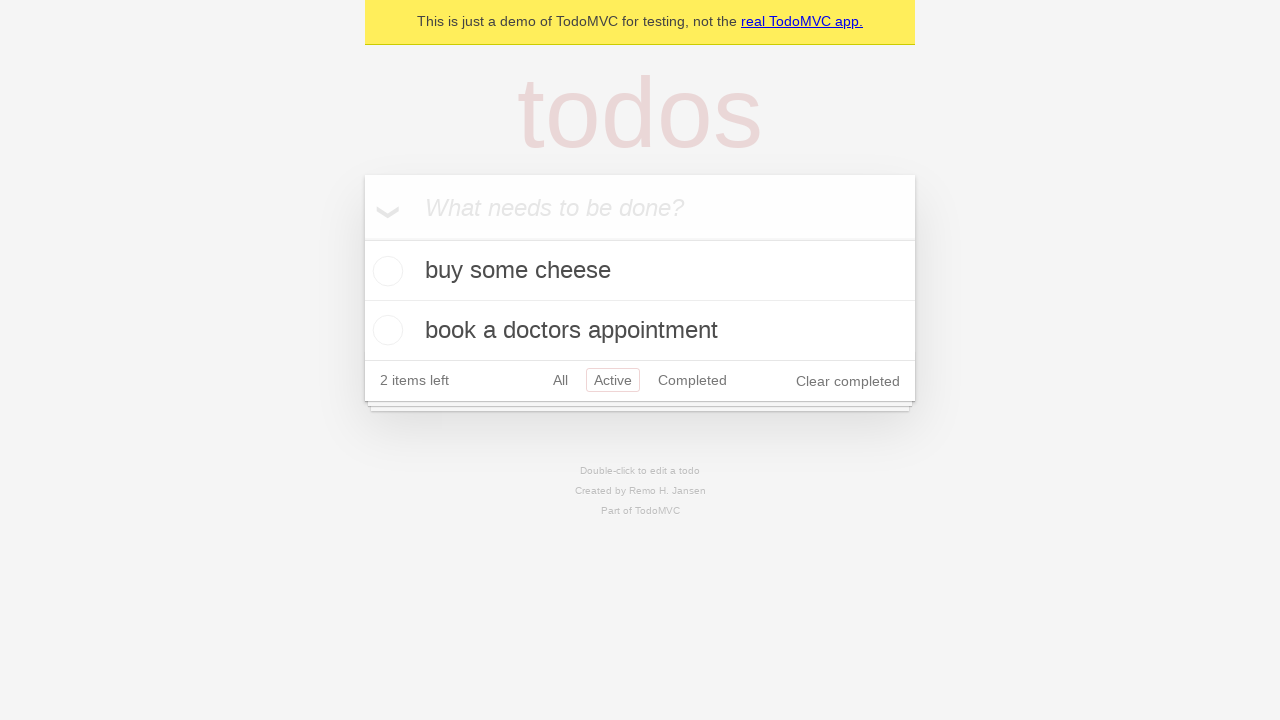

Clicked 'Completed' filter to display only completed todos at (692, 380) on internal:role=link[name="Completed"i]
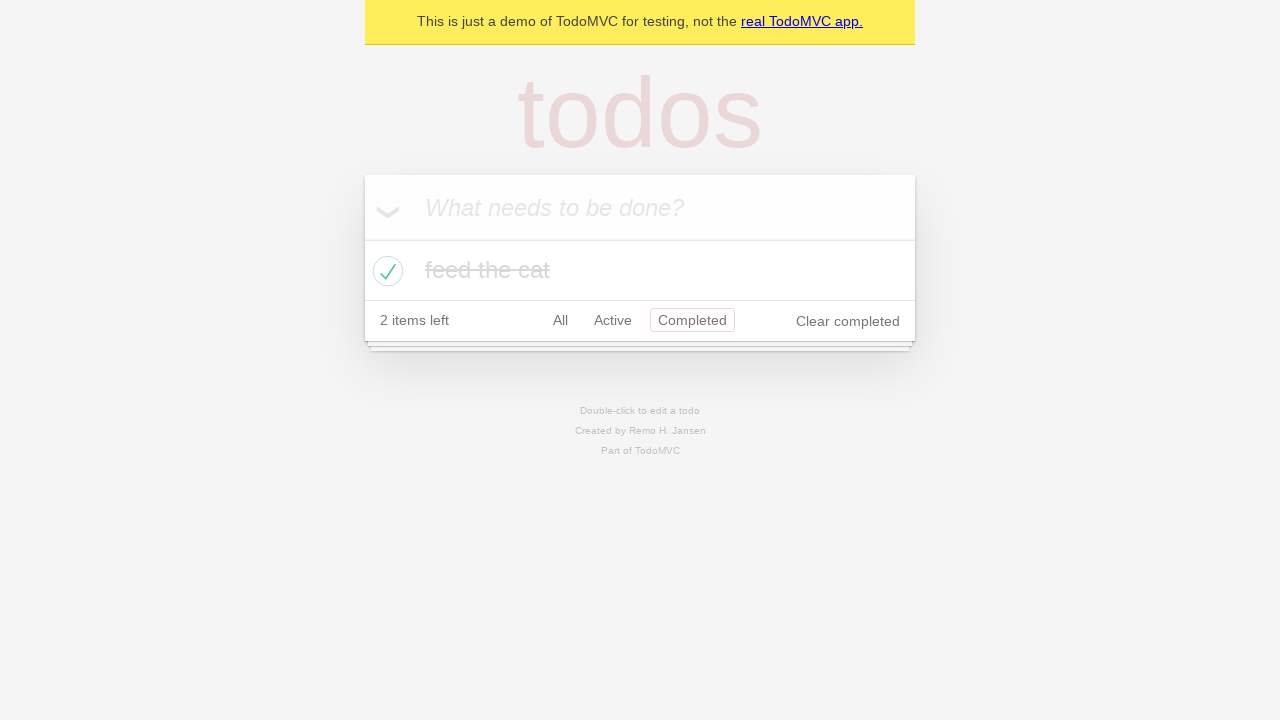

Clicked 'All' filter to display all todo items at (560, 320) on internal:role=link[name="All"i]
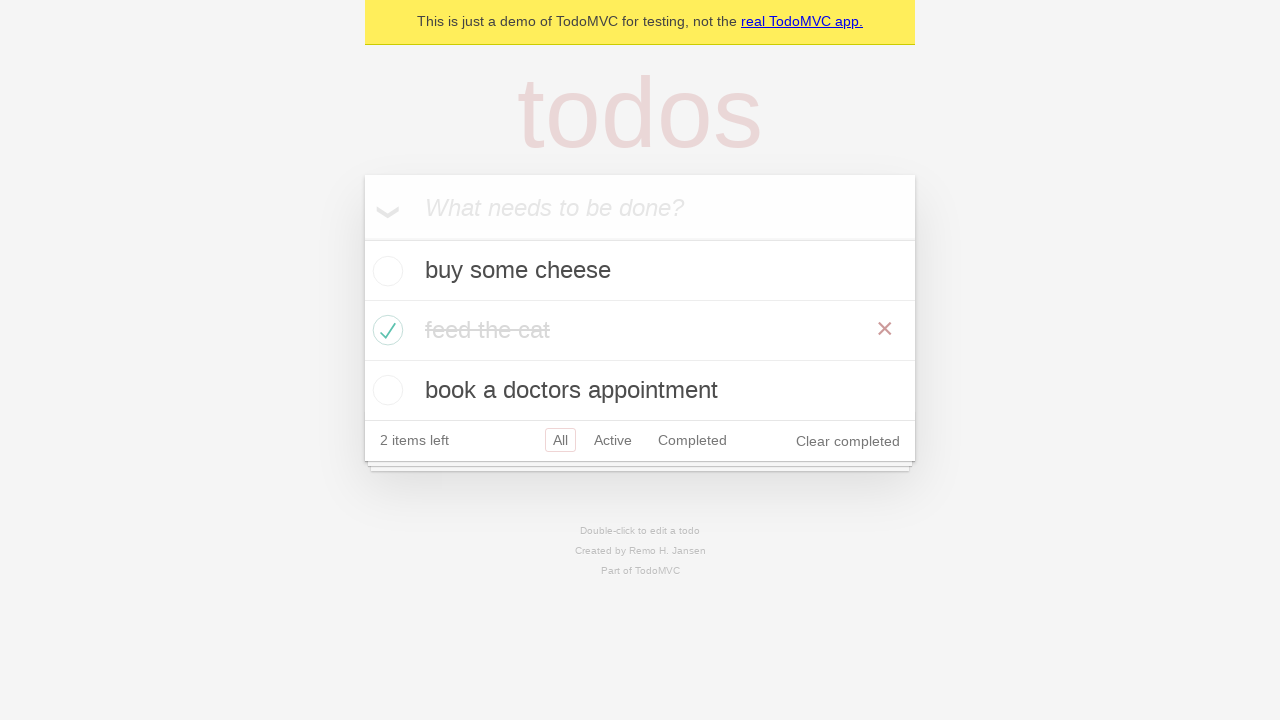

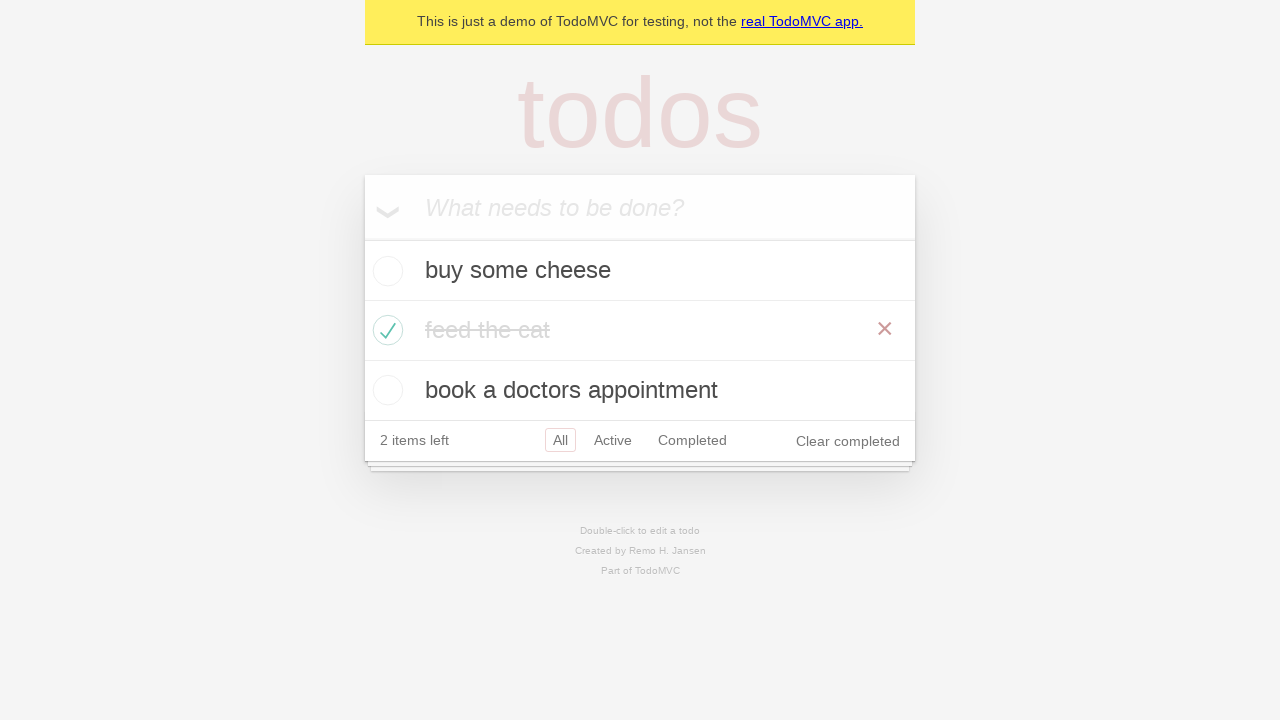